Tests frame switching functionality on the Oracle Java API documentation page by switching to the packages frame and clicking on the java.applet package link

Starting URL: https://docs.oracle.com/javase/8/docs/api/

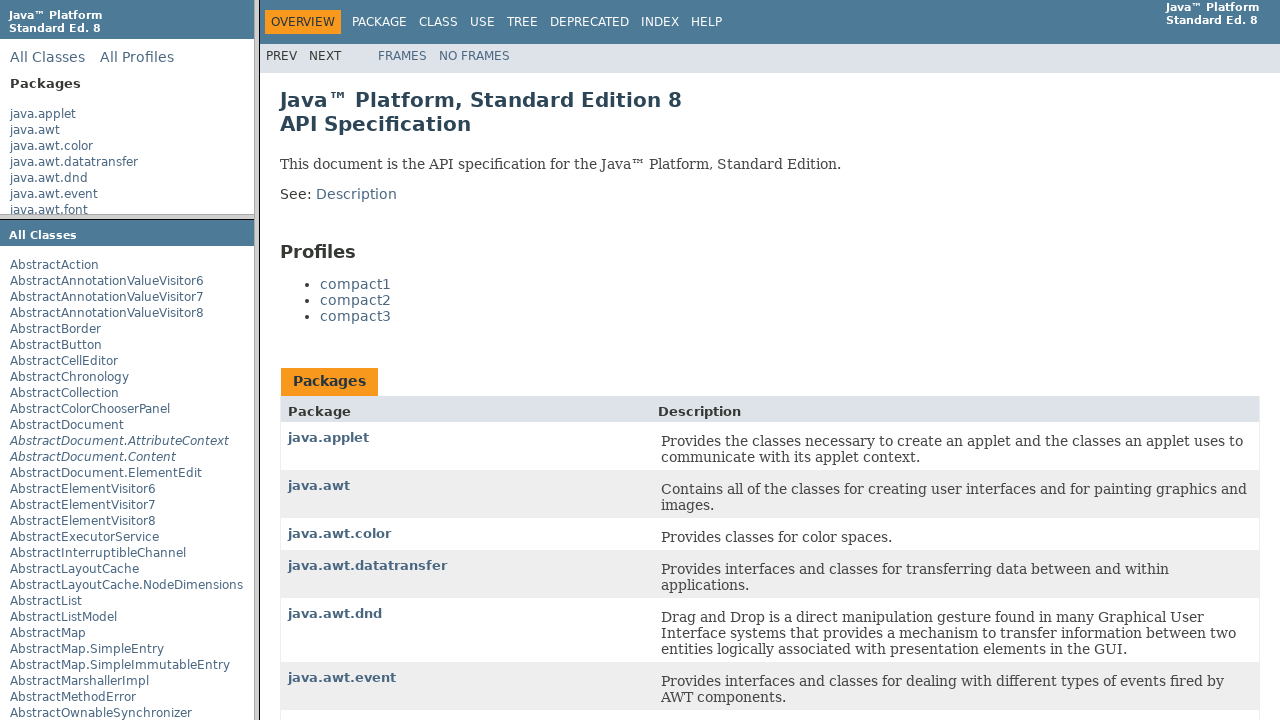

Located the 'All Packages' frame
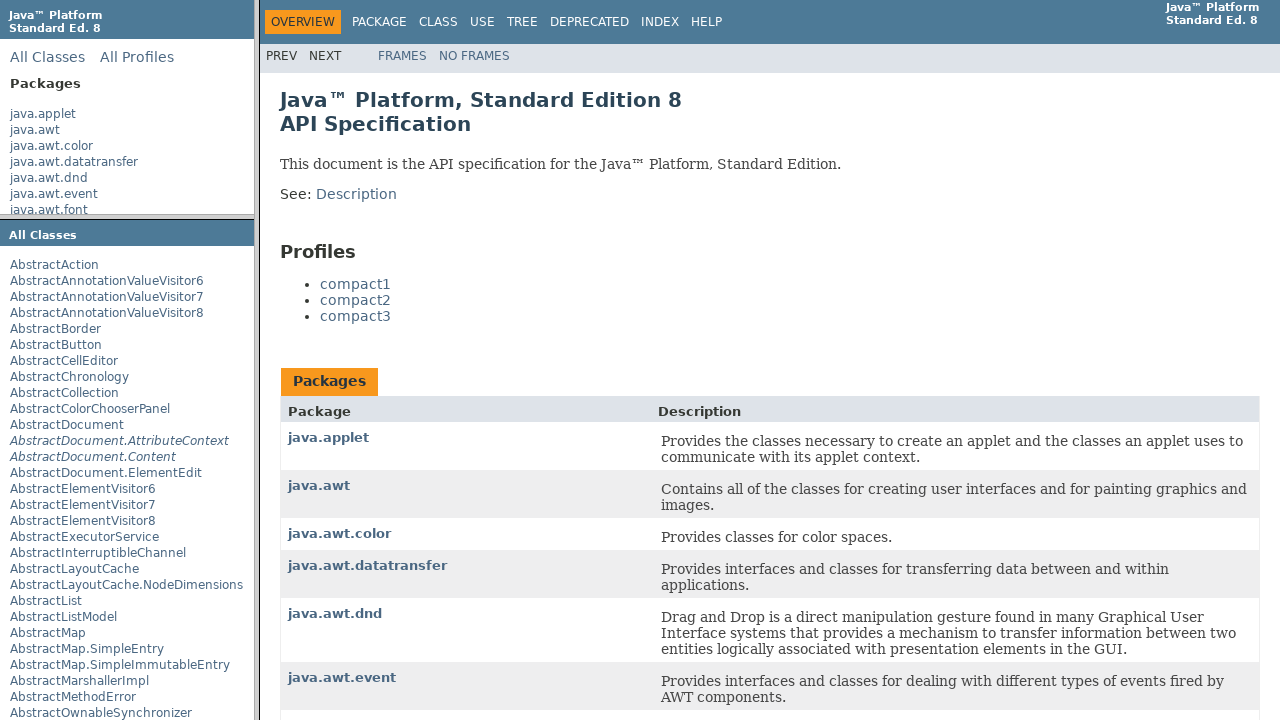

Clicked on the java.applet package link within the frame at (43, 114) on frame[title='All Packages'] >> internal:control=enter-frame >> a:text('java.appl
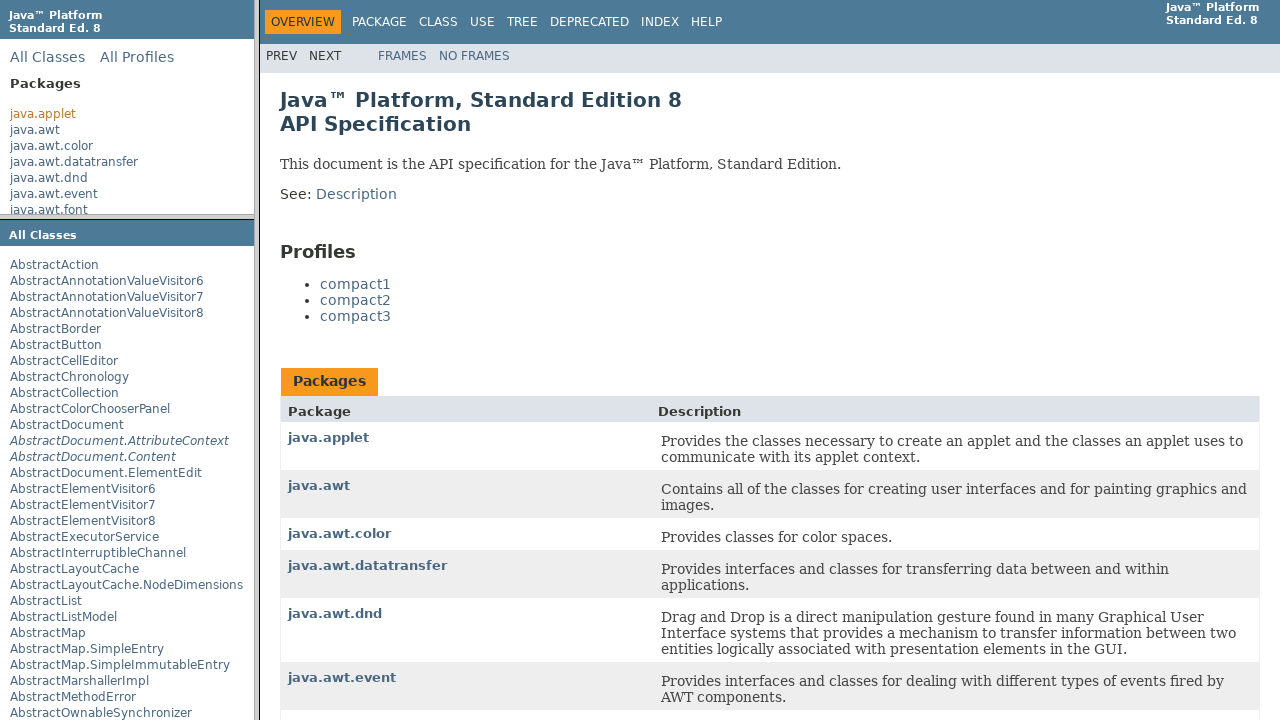

Waited 2 seconds for navigation to complete
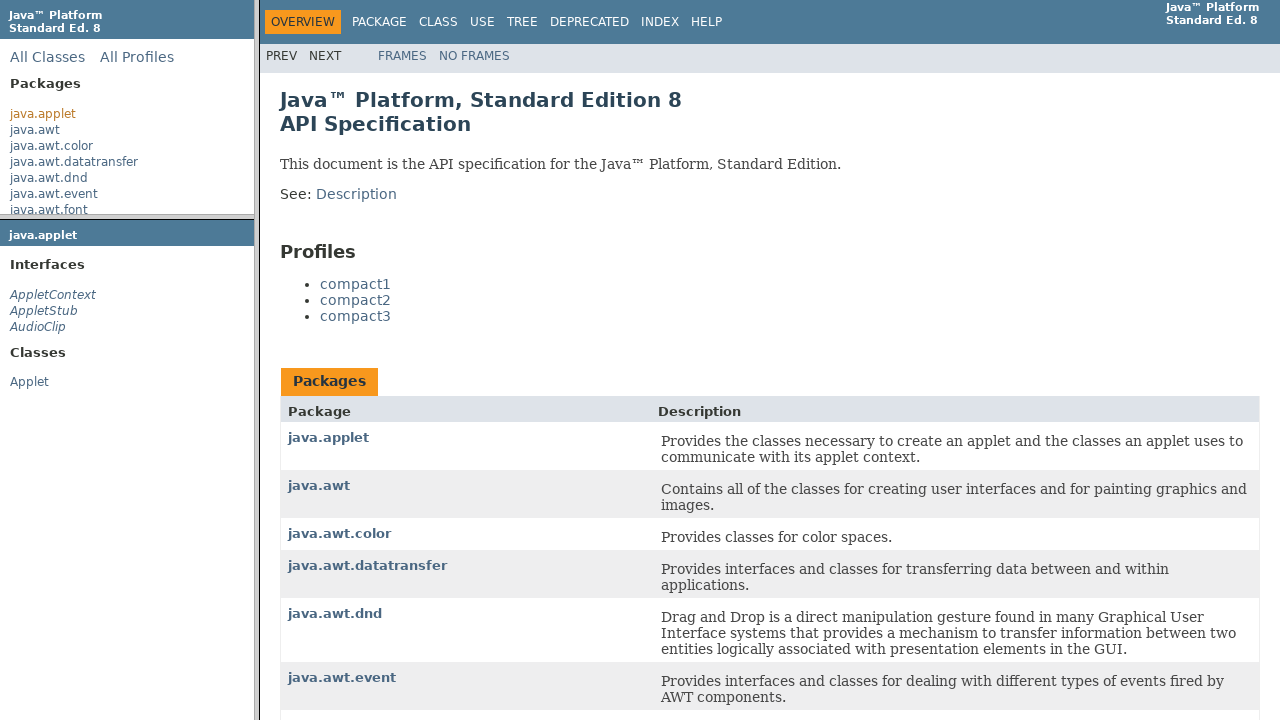

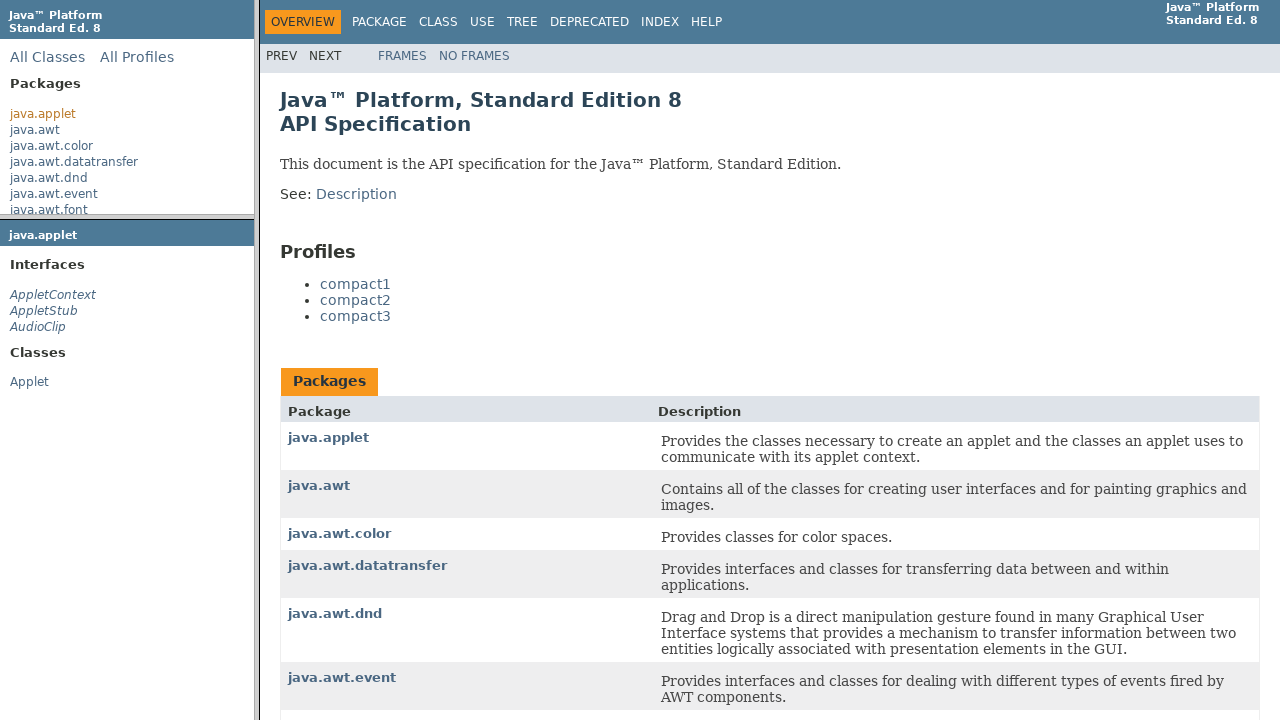